Tests drag and drop functionality by dragging three menu items (fried chicken, hamburger, and ice cream) to a plate items target area.

Starting URL: https://kitchen.applitools.com/ingredients/drag-and-drop

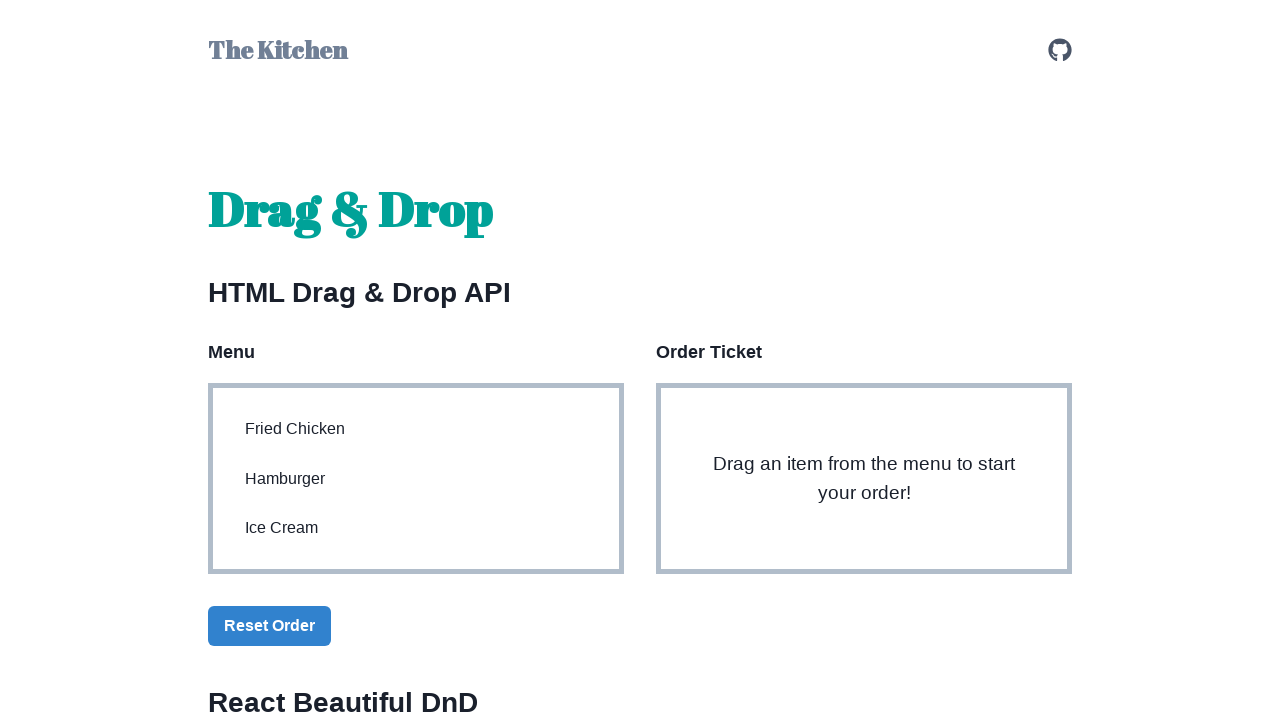

Located fried chicken menu item
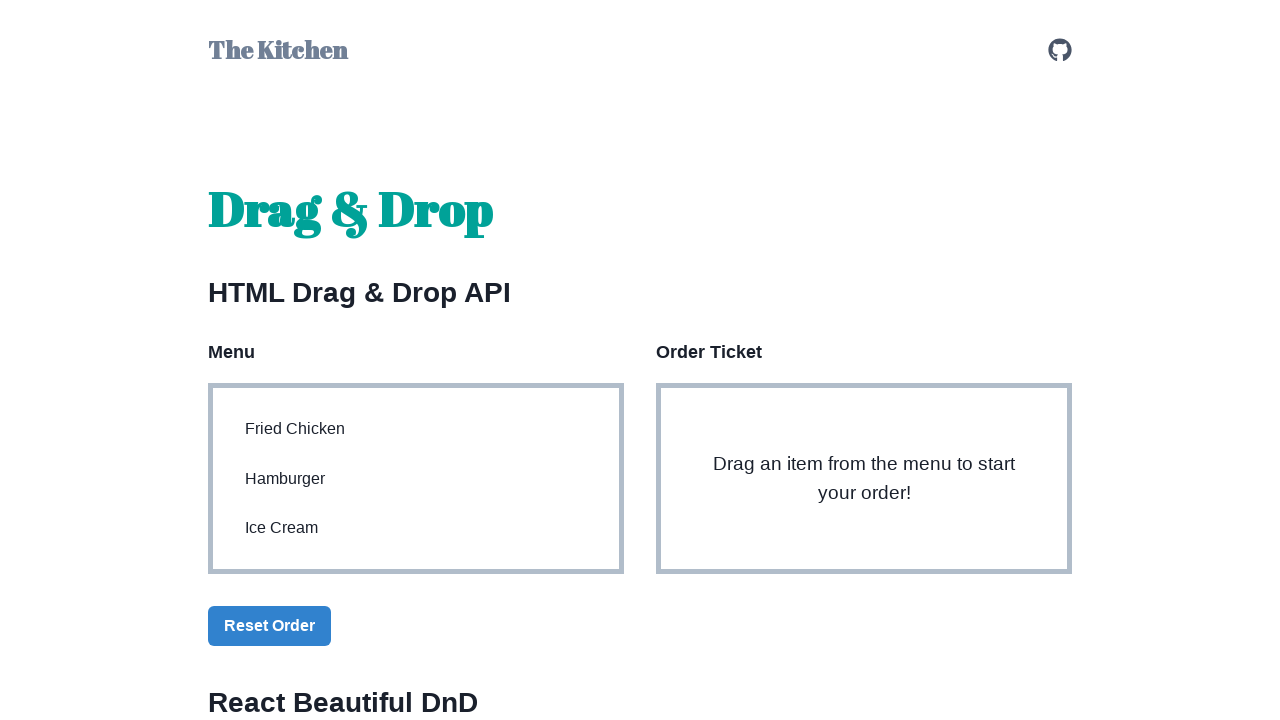

Located hamburger menu item
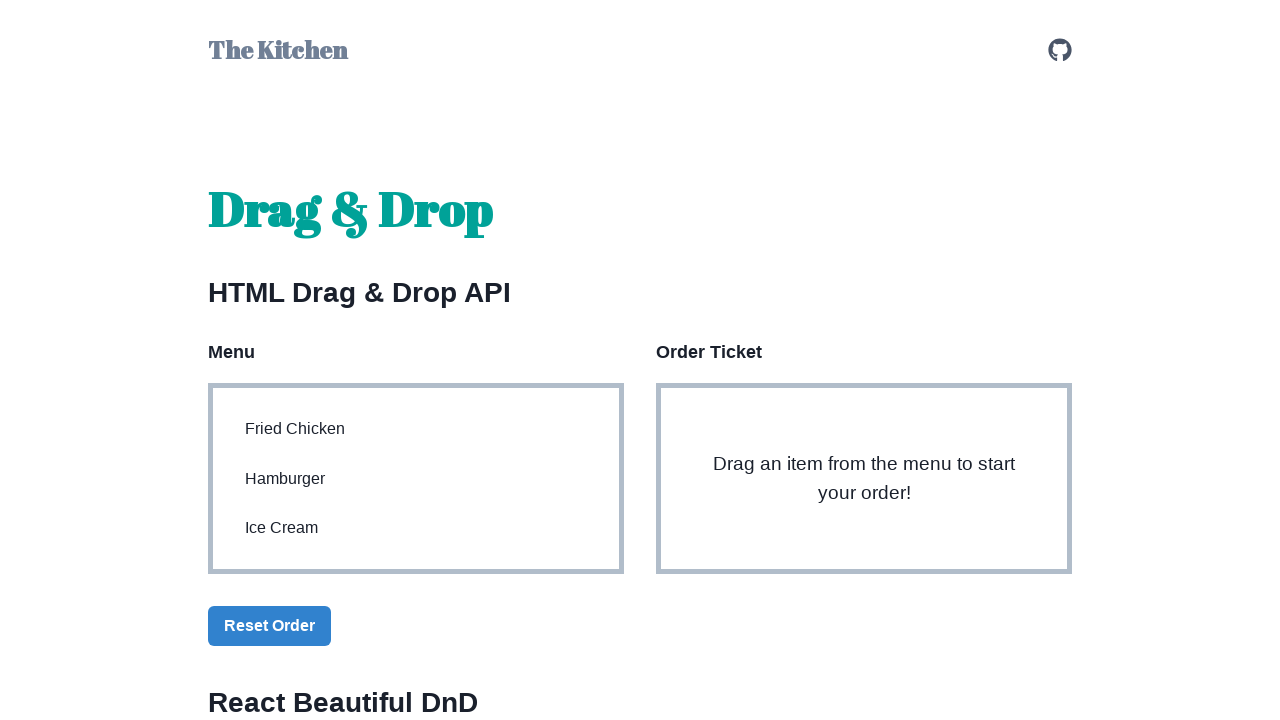

Located ice cream menu item
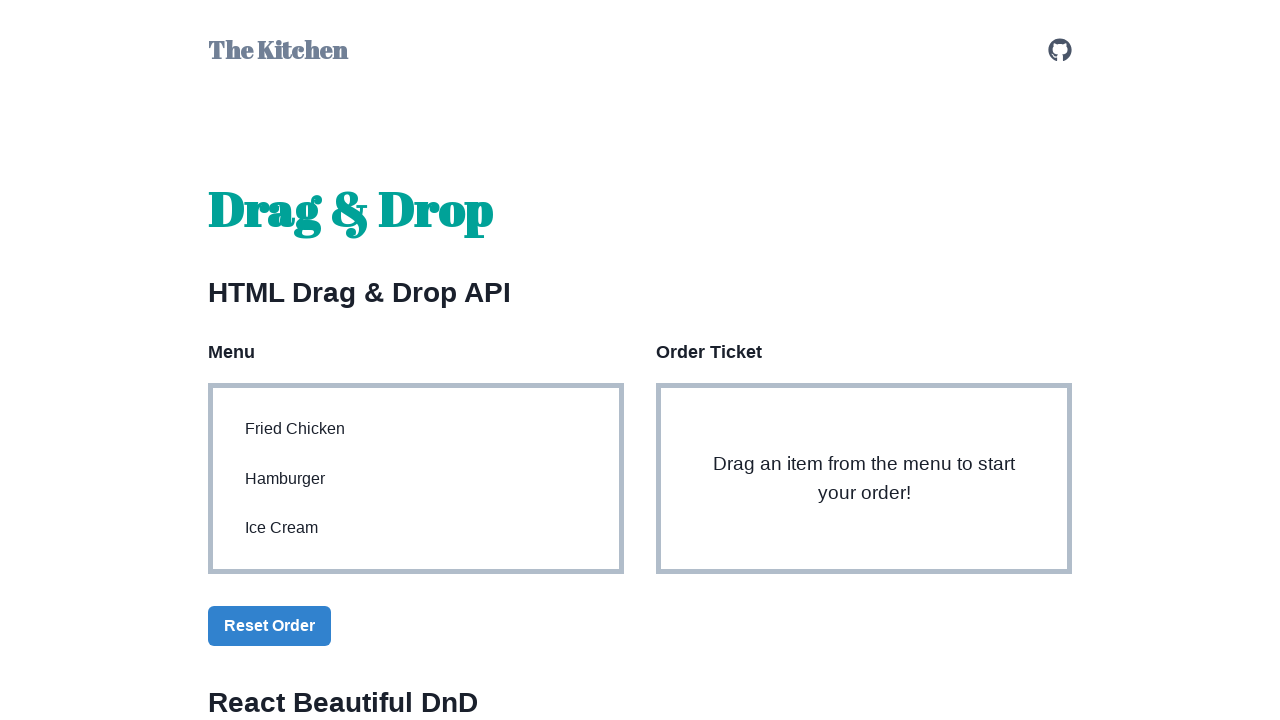

Located plate items target area
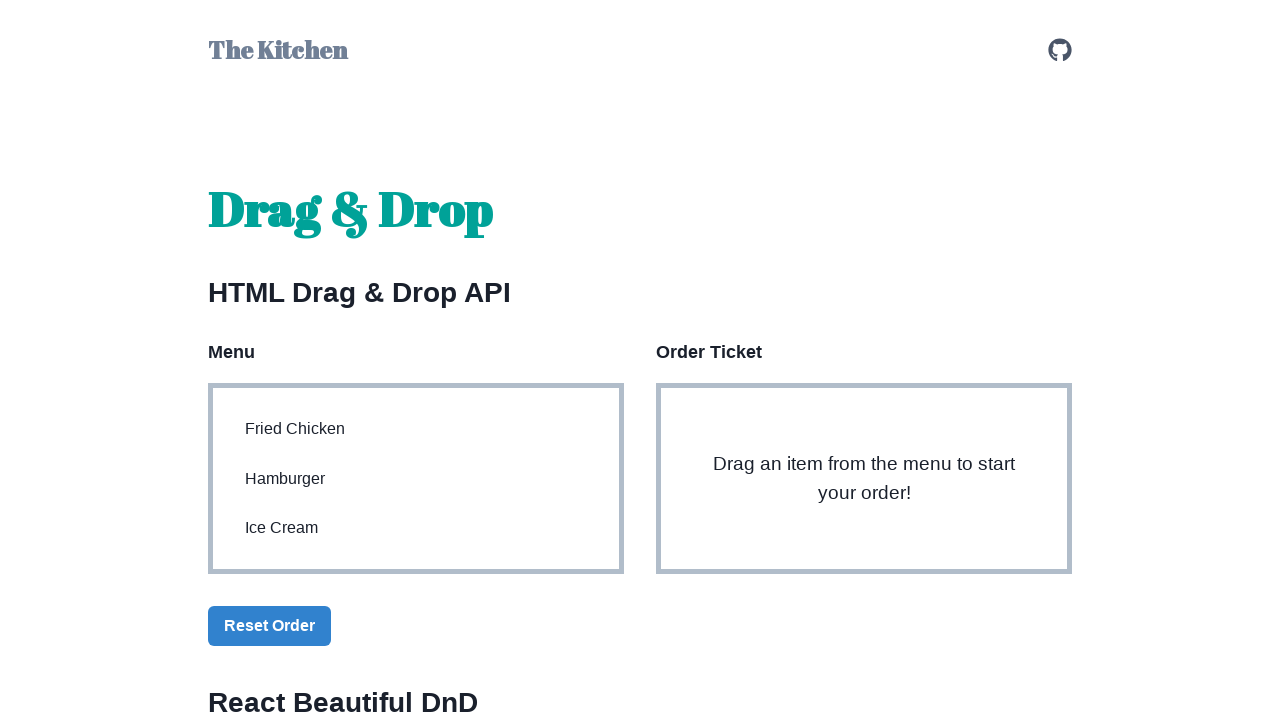

Dragged fried chicken to plate at (864, 479)
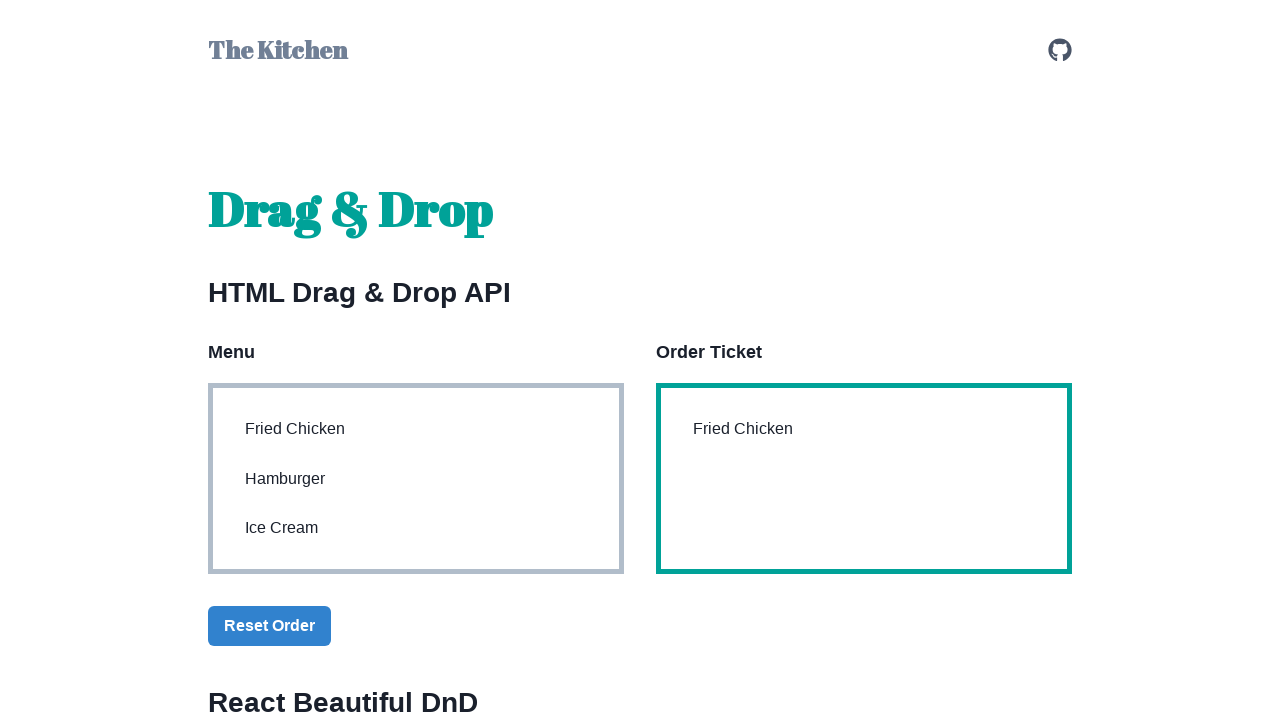

Dragged hamburger to plate at (864, 479)
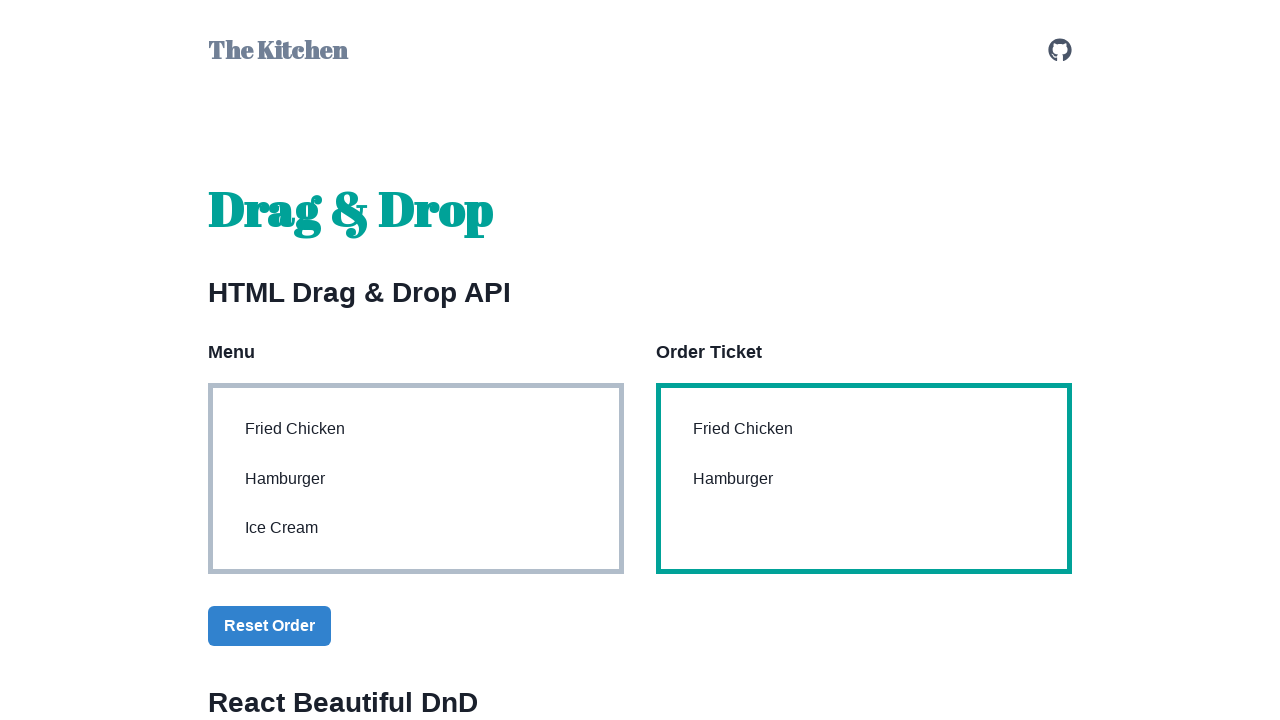

Dragged ice cream to plate at (864, 479)
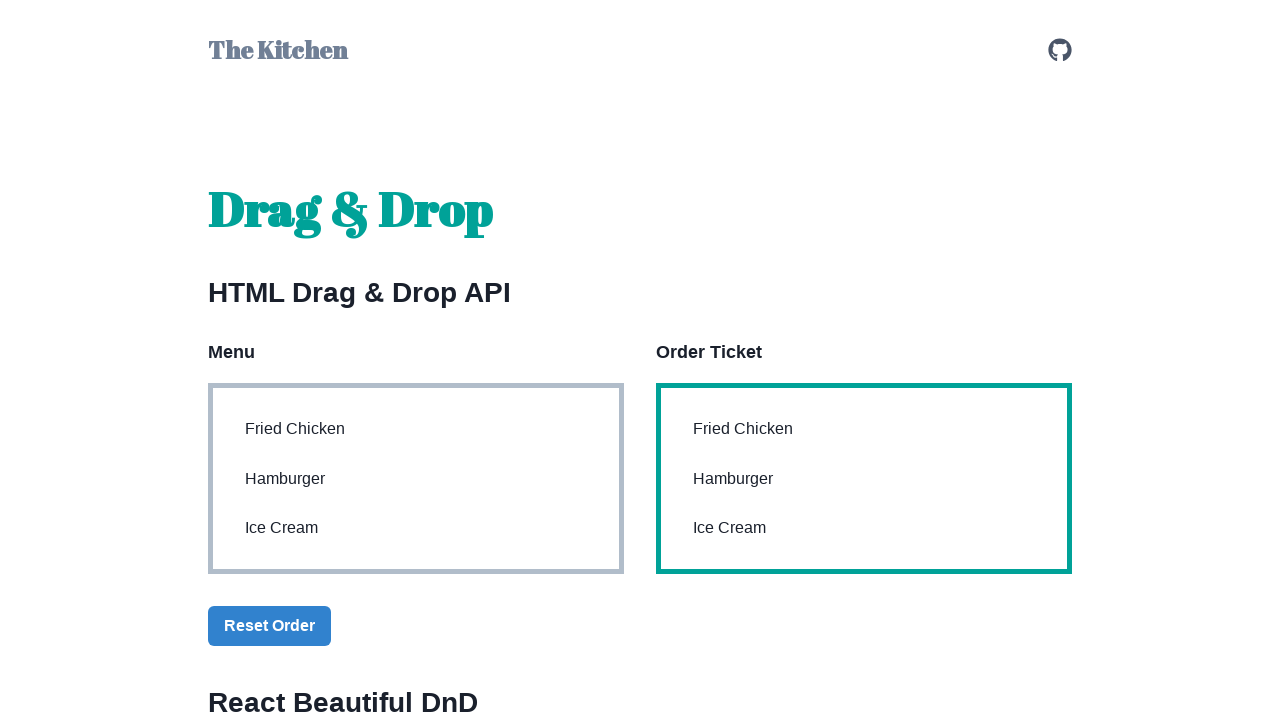

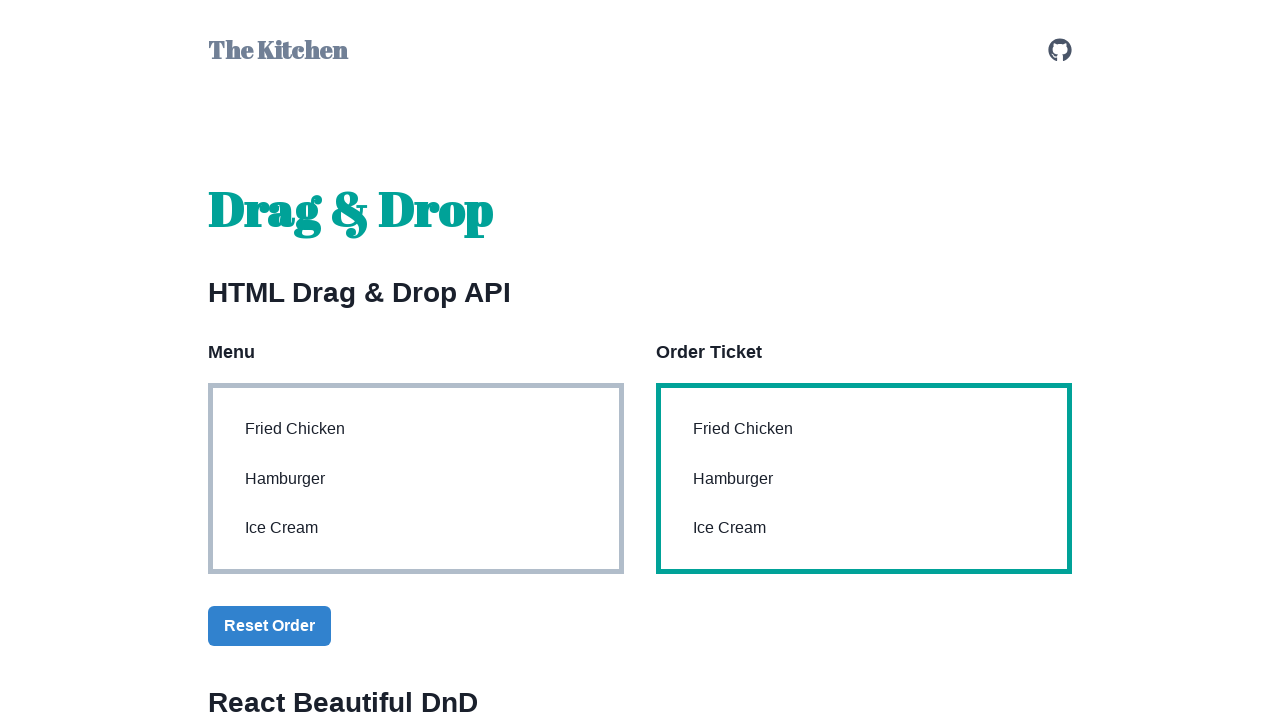